Tests horizontal scrolling functionality by scrolling two different image elements into view on a custom scrollbar demo page

Starting URL: http://manos.malihu.gr/repository/custom-scrollbar/demo/examples/complete_examples.html

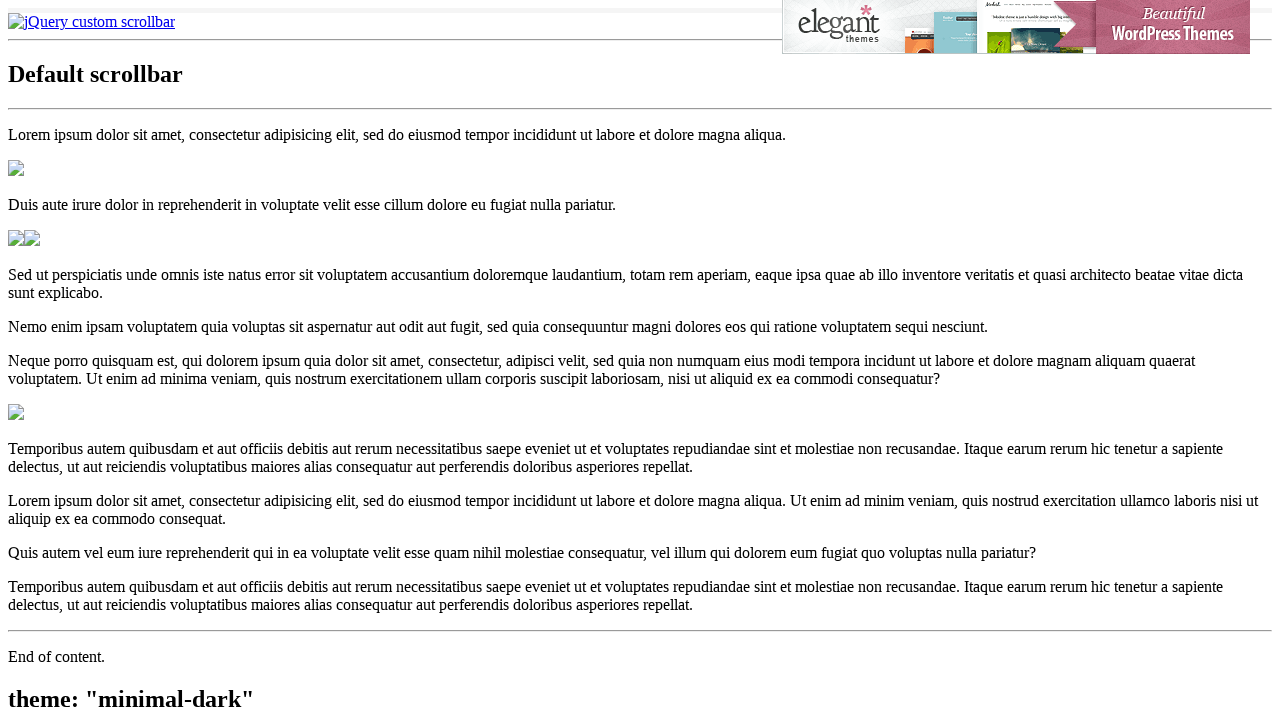

Page loaded (domcontentloaded state reached)
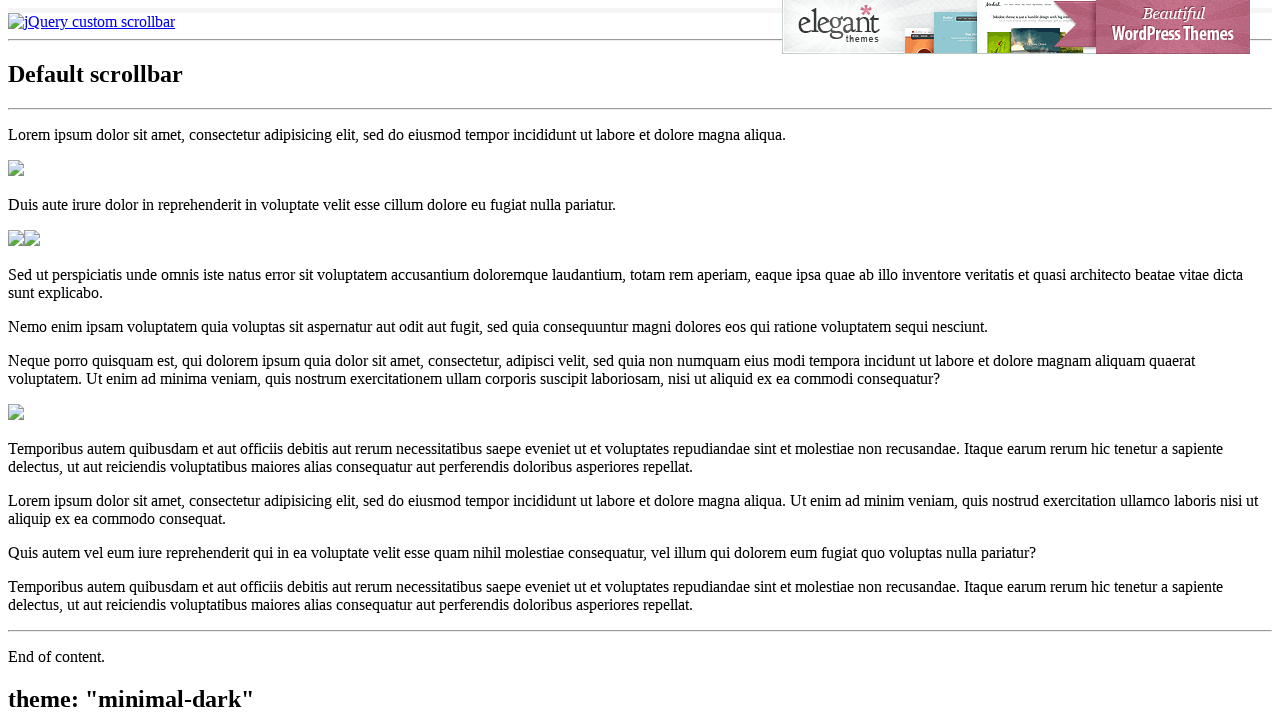

Located first image element in content-5 section (9th list item)
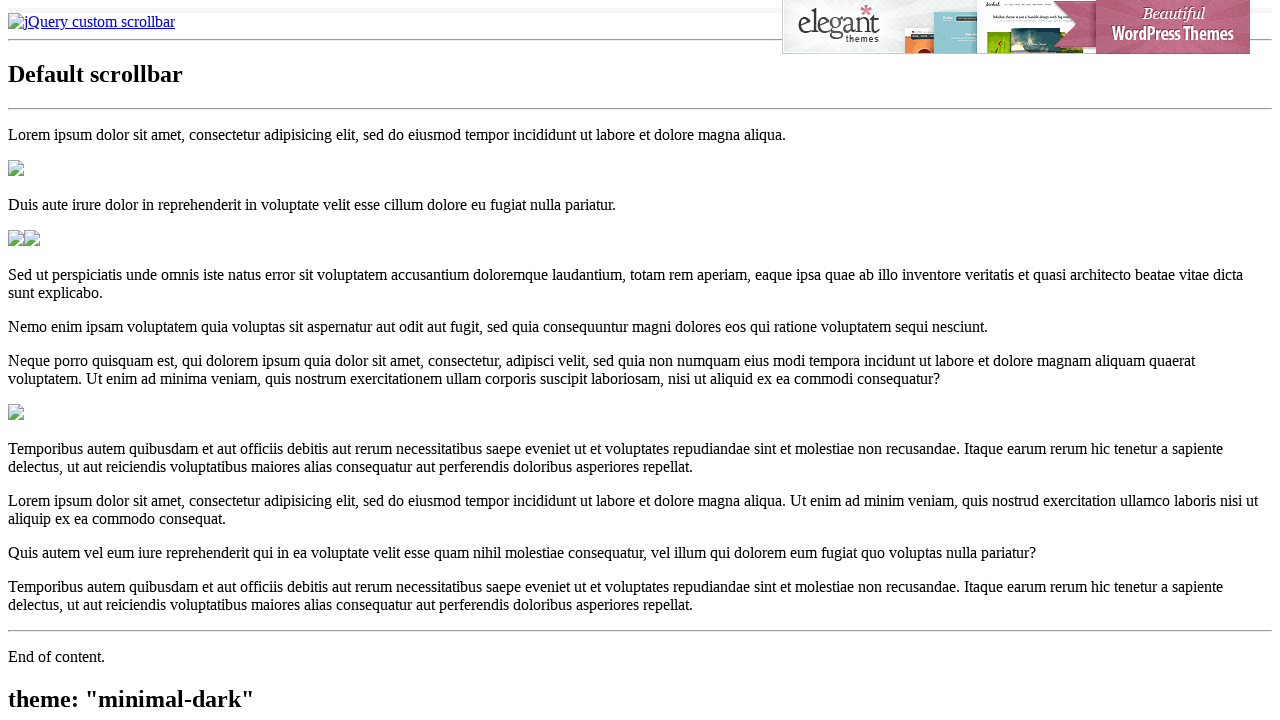

Scrolled first image element into view horizontally
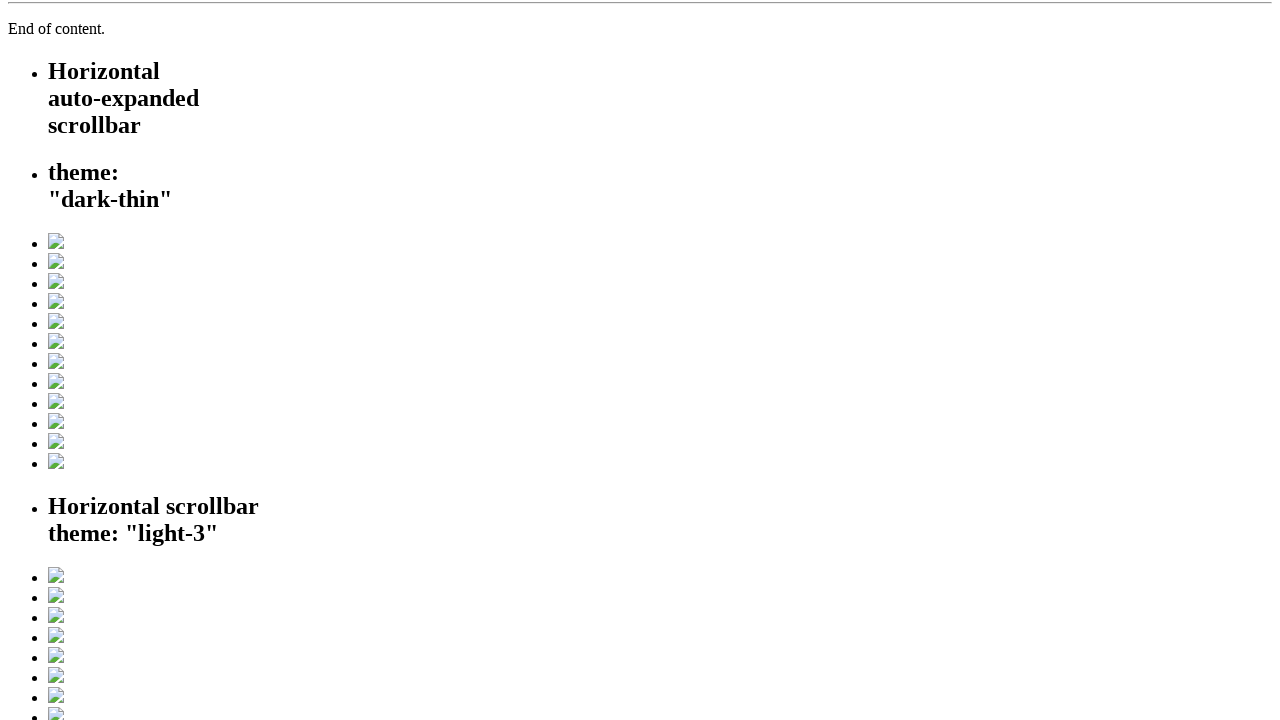

Located second image element in content-6 section (8th list item)
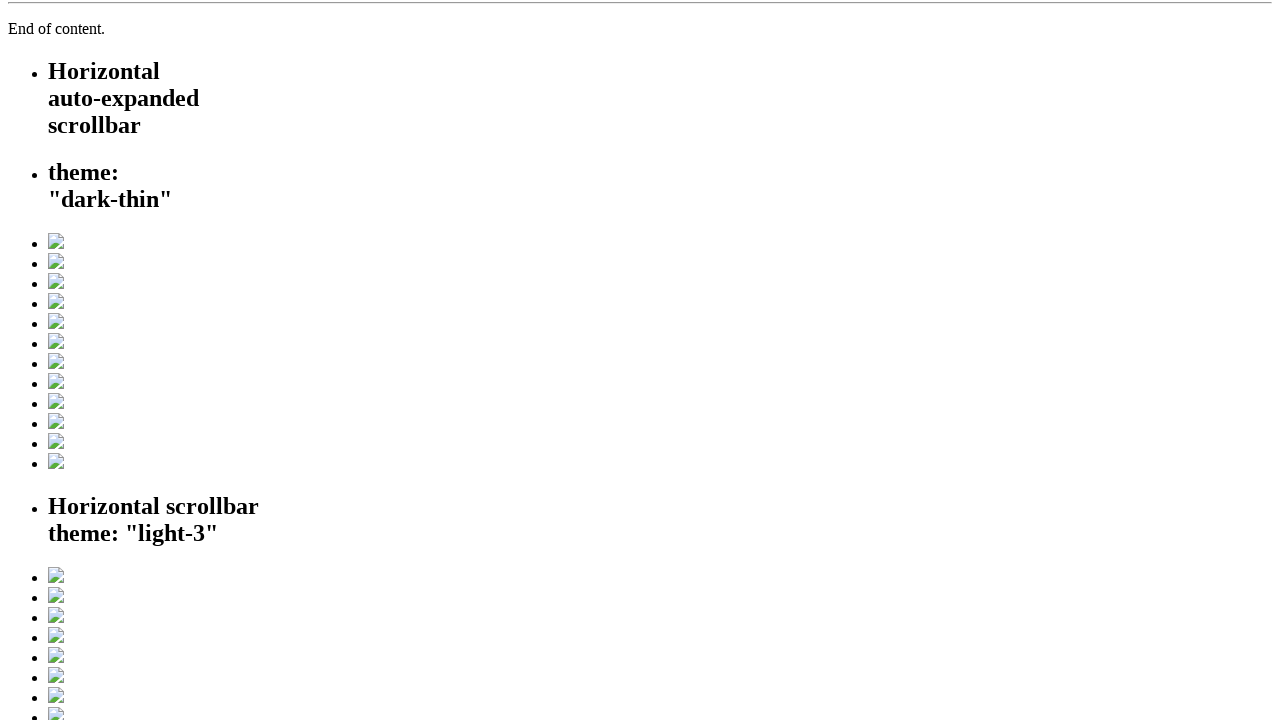

Scrolled second image element into view horizontally
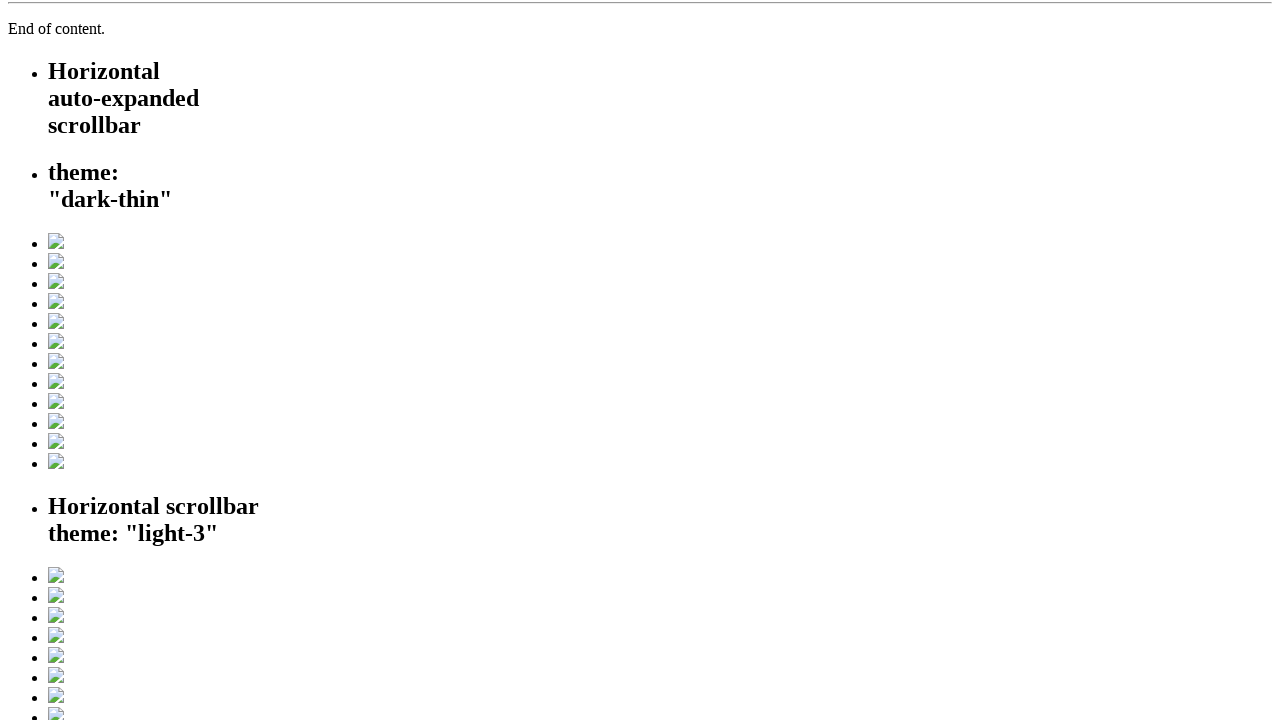

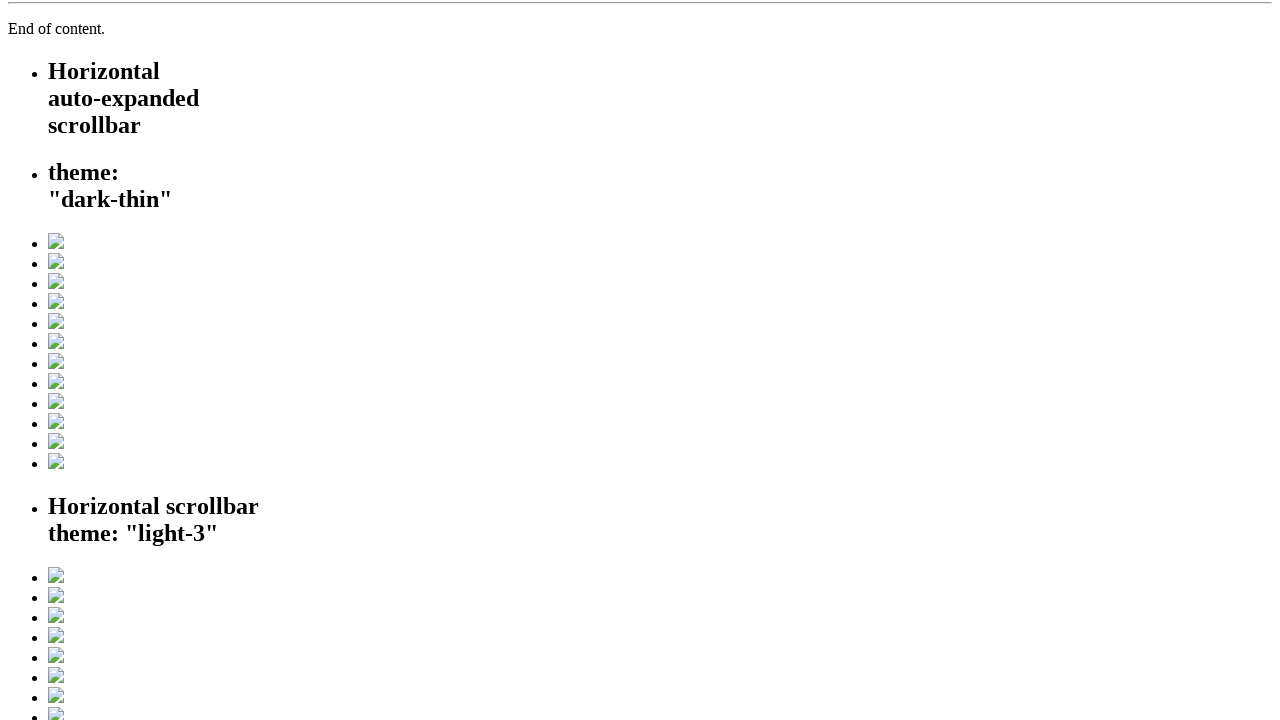